Tests navigation by clicking on A/B Testing link, verifying page title, then navigating back to verify the home page title

Starting URL: https://practice.cydeo.com

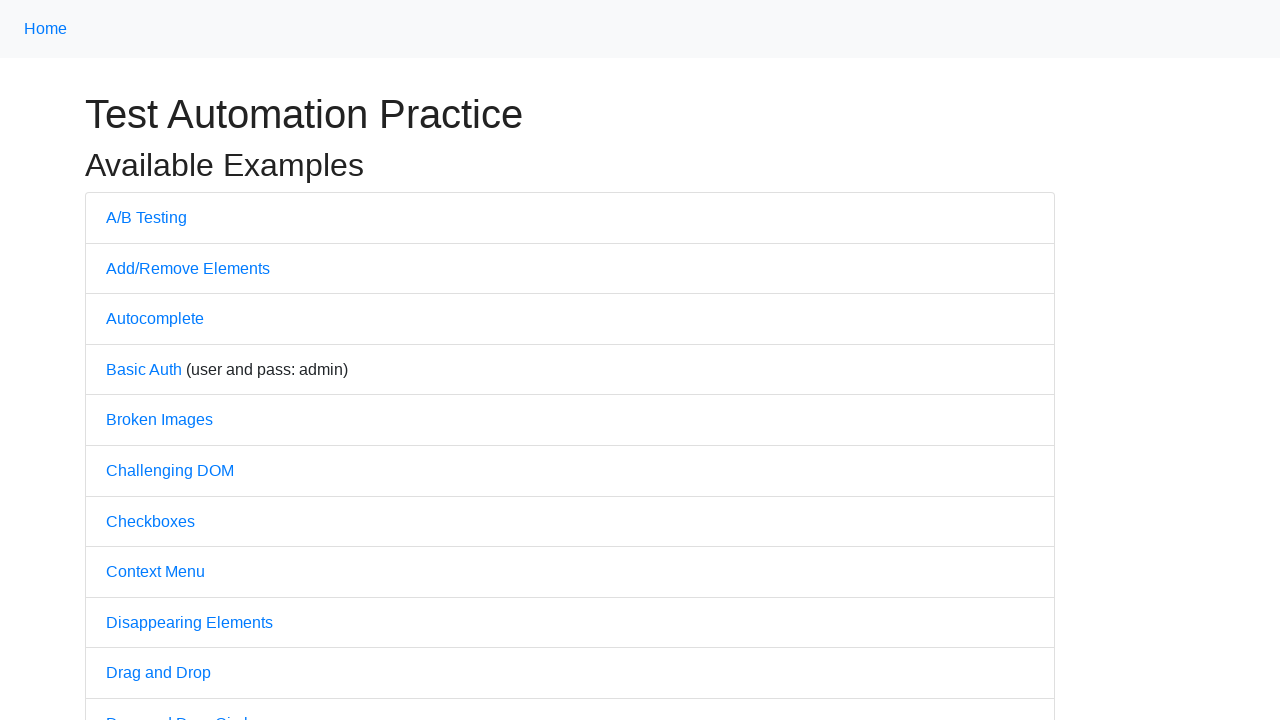

Clicked on A/B Testing link at (146, 217) on text=A/B Testing
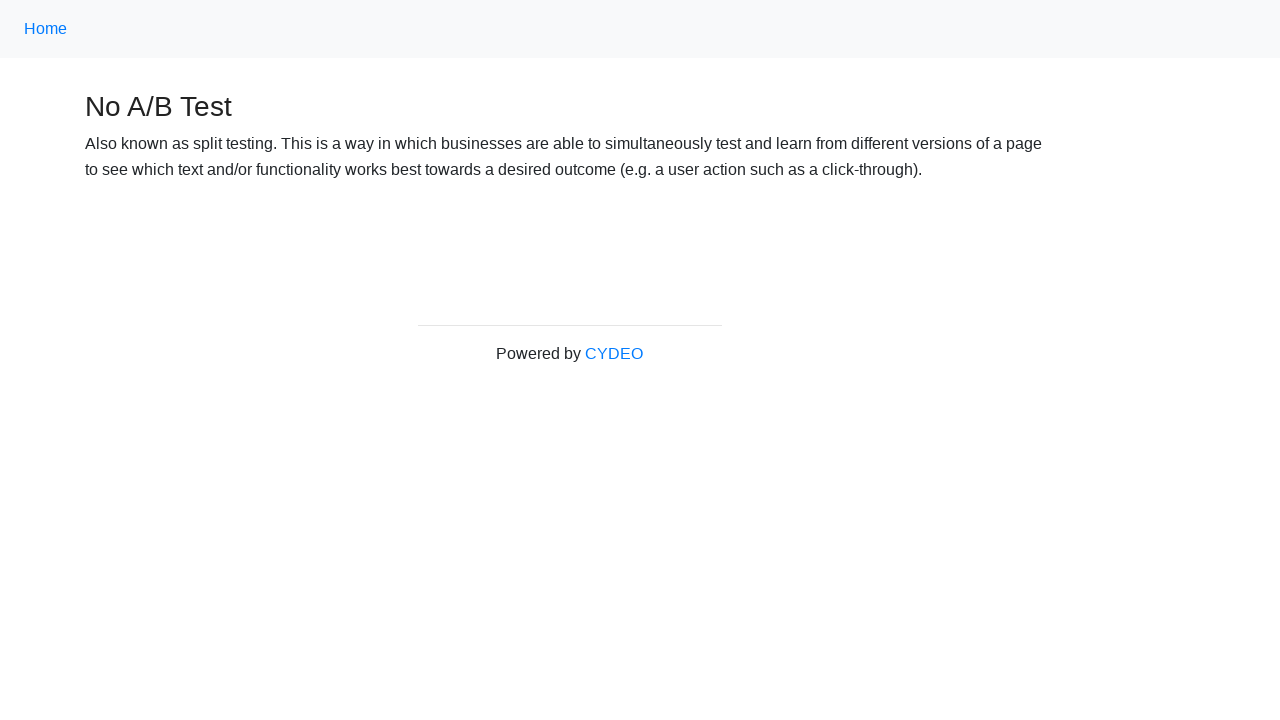

Verified page title is 'No A/B Test'
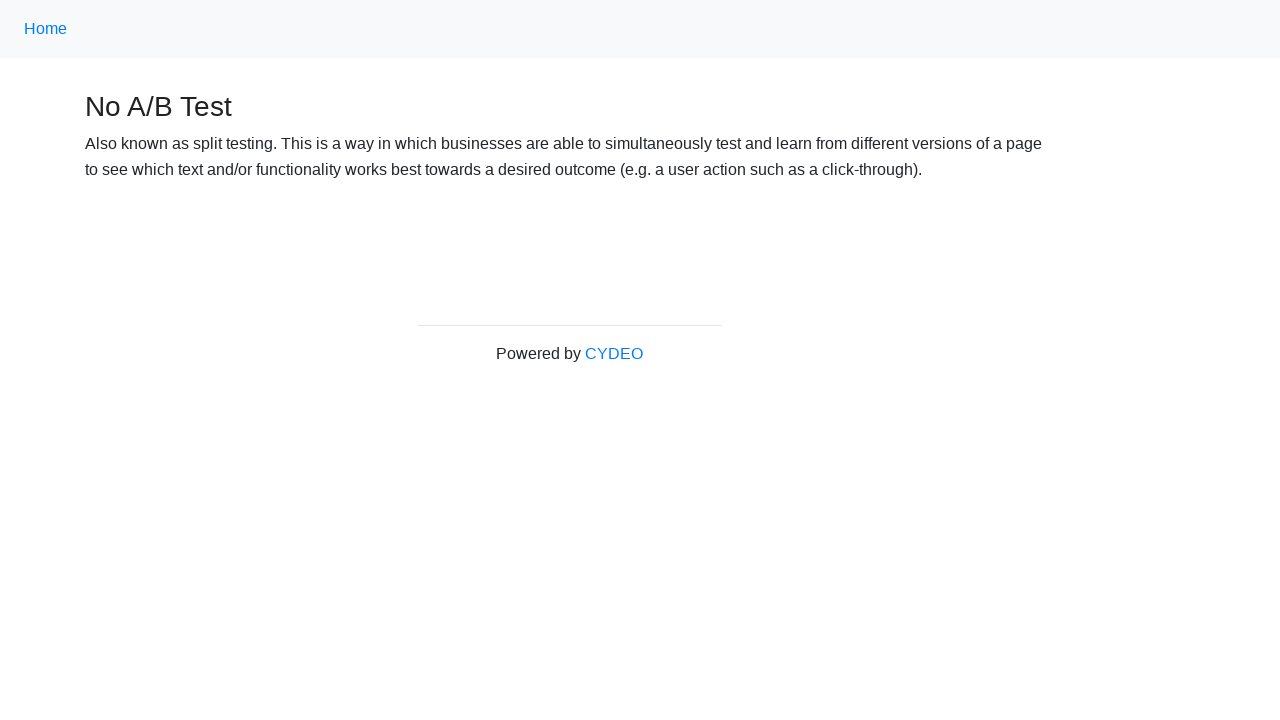

Navigated back to home page
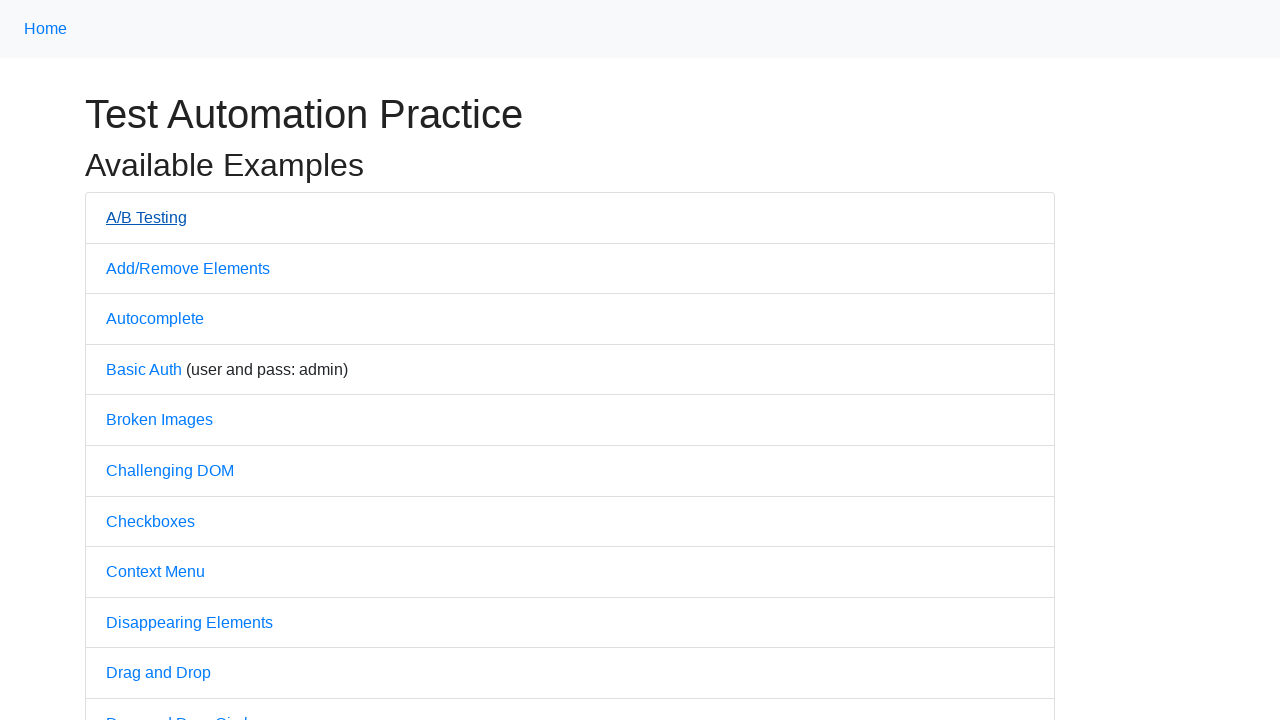

Verified home page title is 'Practice'
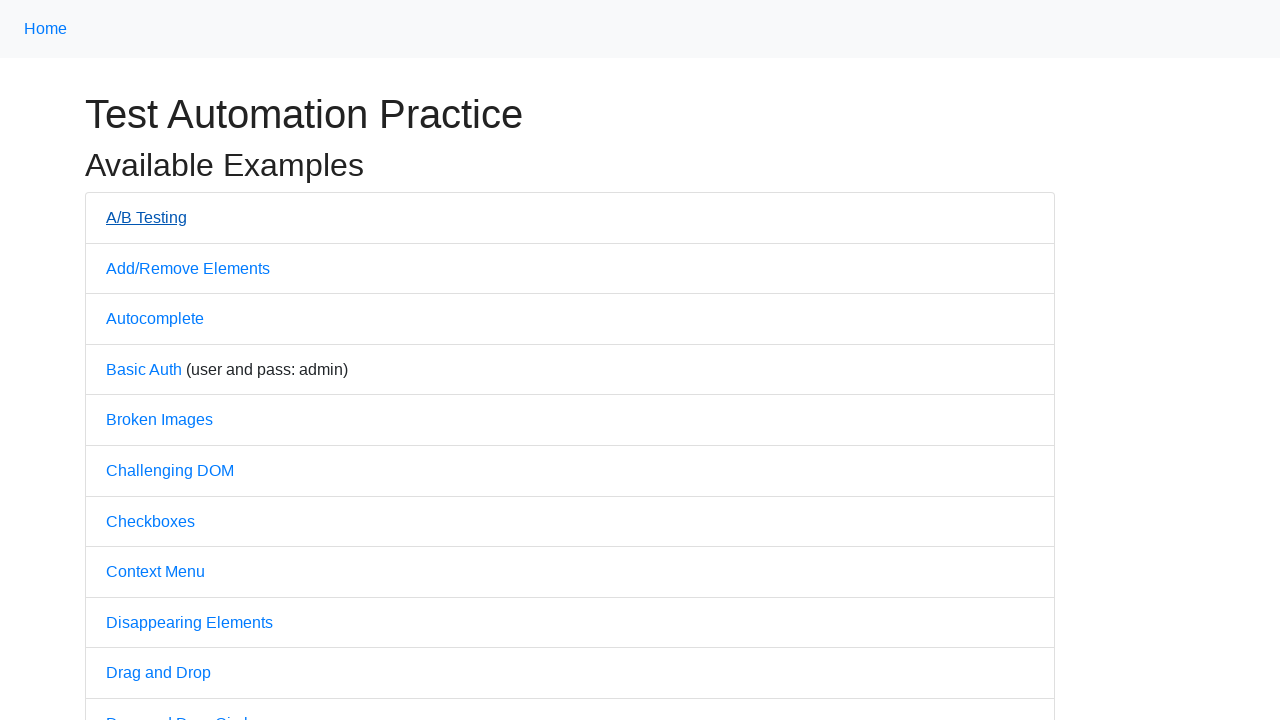

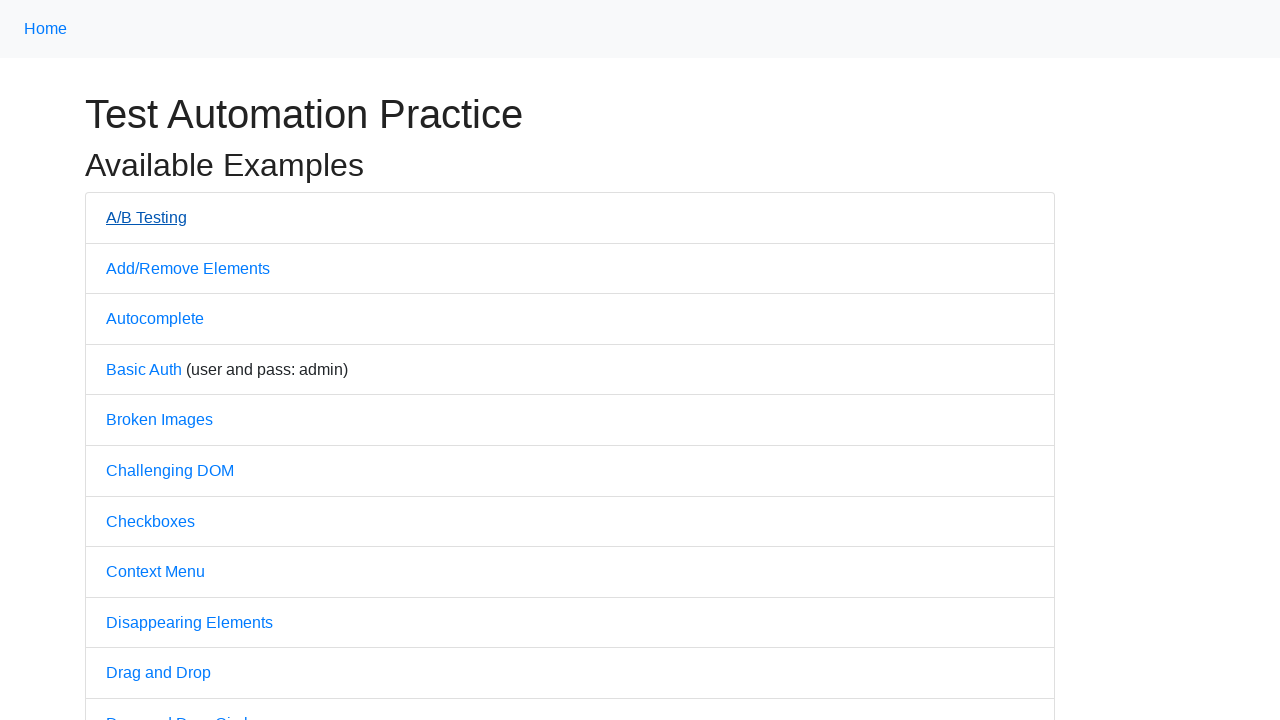